Tests YouTube search functionality by searching for "Selenium" and submitting the search

Starting URL: https://www.youtube.com/

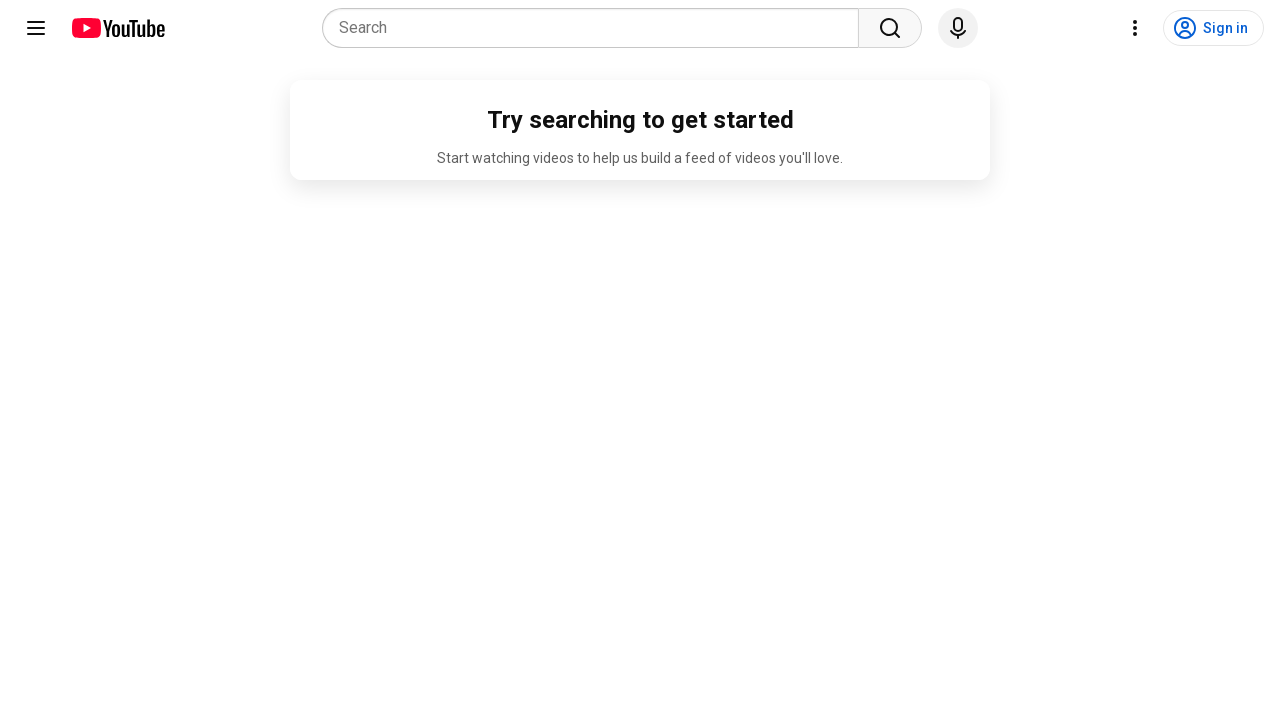

Filled YouTube search field with 'Selenium' on input[name='search_query']
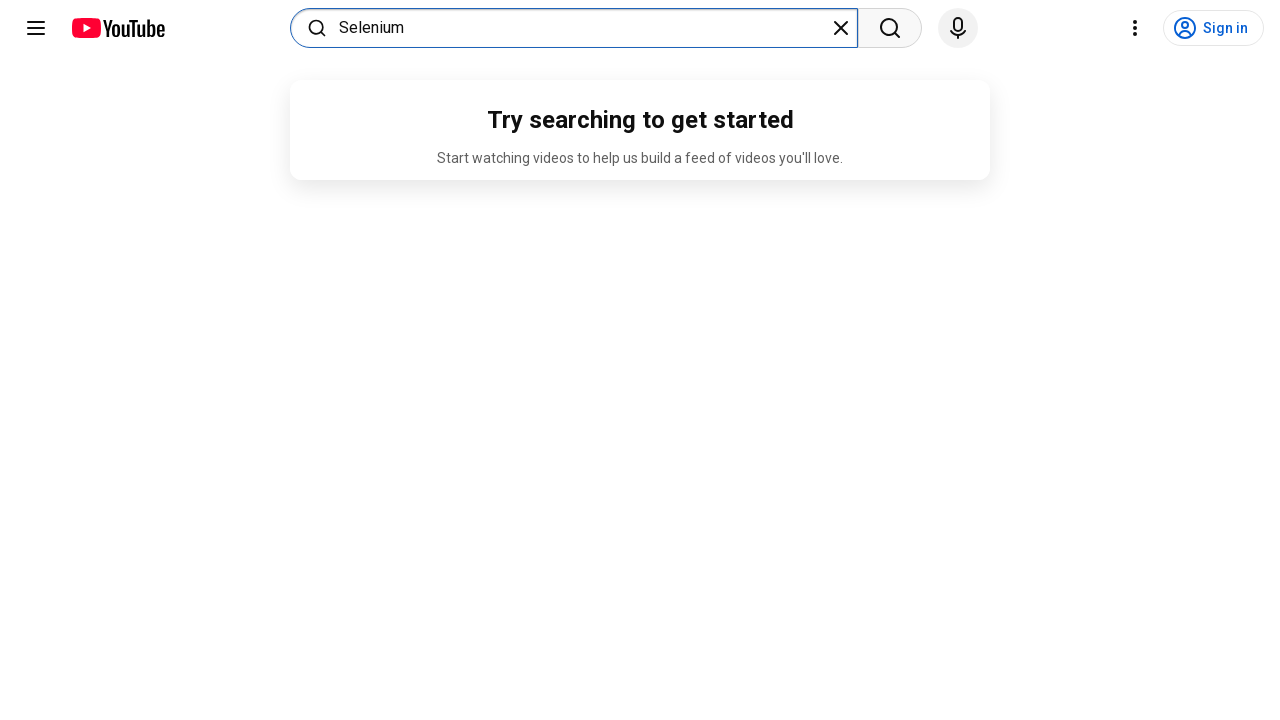

Pressed Enter to submit YouTube search for 'Selenium' on input[name='search_query']
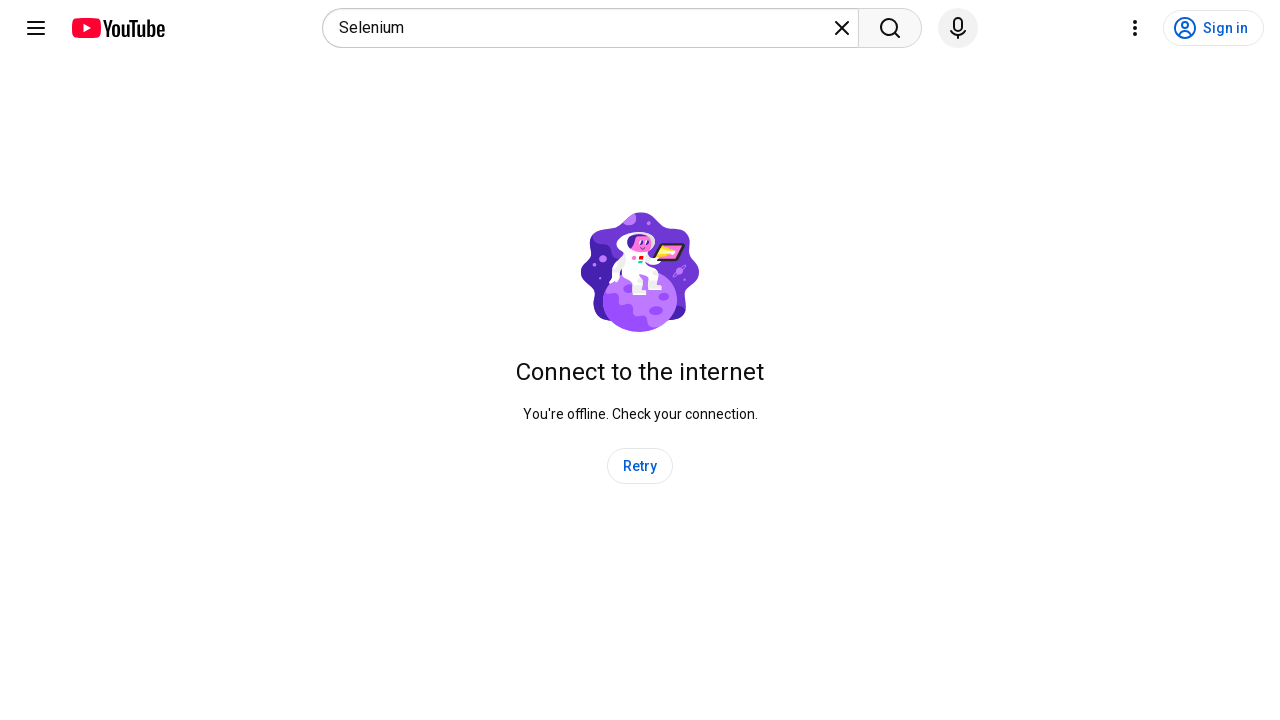

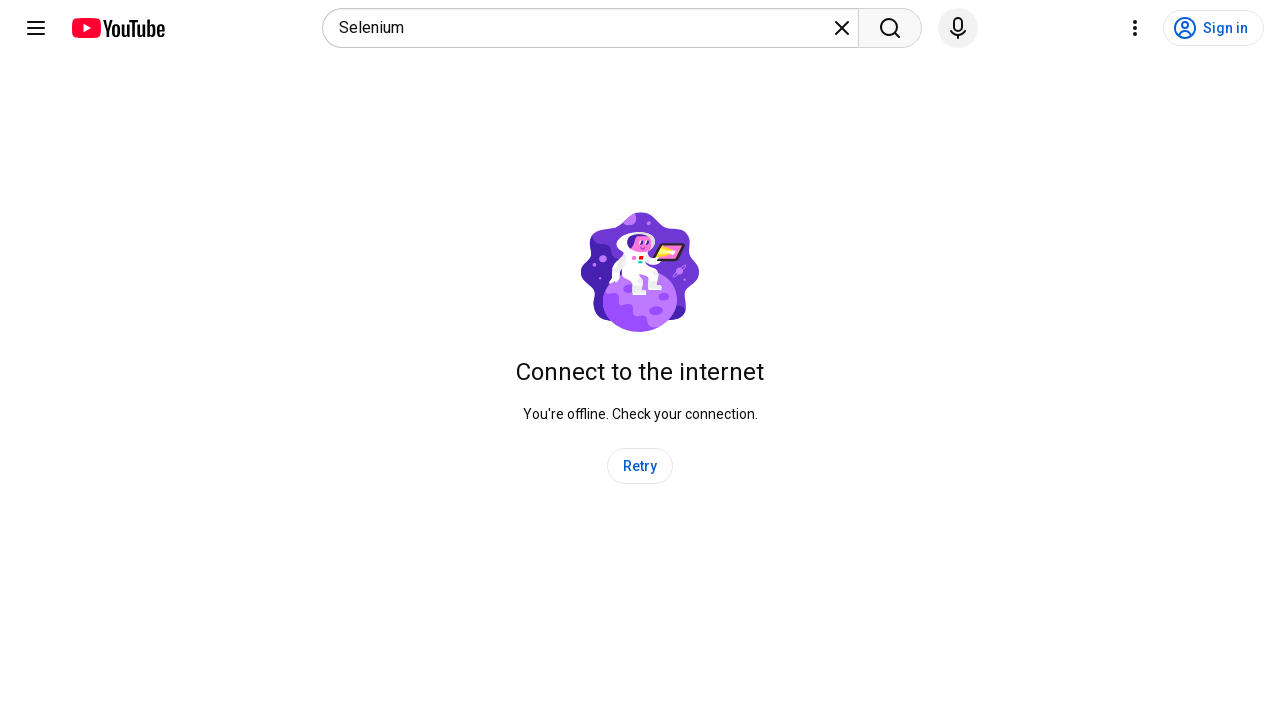